Tests browser window manipulation by resizing and repositioning the window

Starting URL: https://www.zerozilla.com/

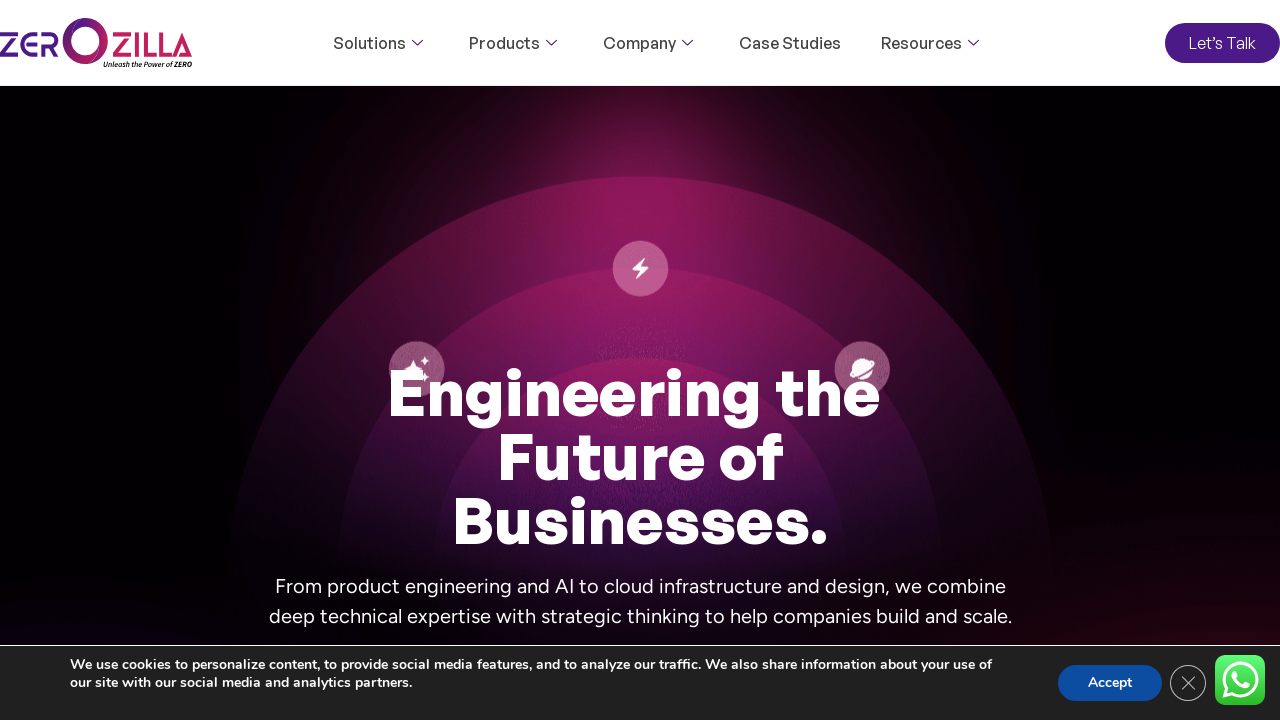

Set viewport size to 400x500 pixels
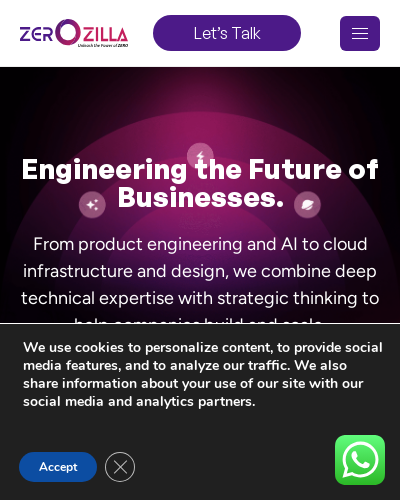

Retrieved current viewport size: 400x500
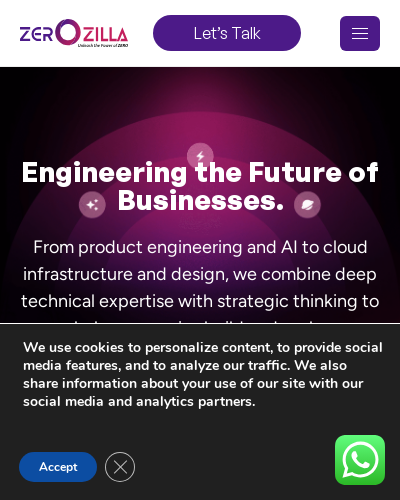

Noted that browser window position manipulation is not supported in Playwright headless mode
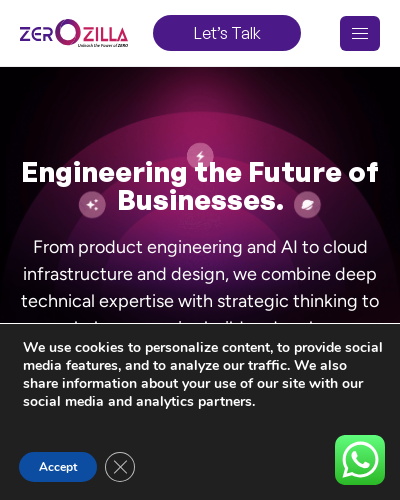

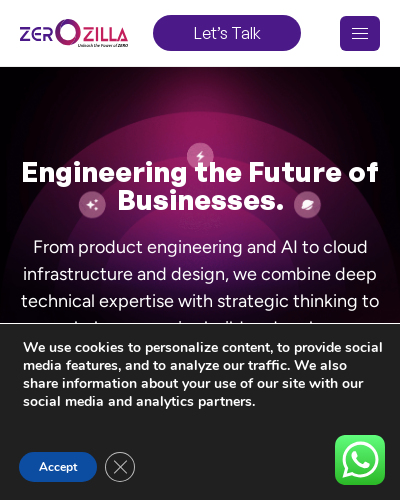